Clicks on the hamburger menu to open the navigation menu

Starting URL: https://anupdamoda.github.io/AceOnlineShoePortal/index.html

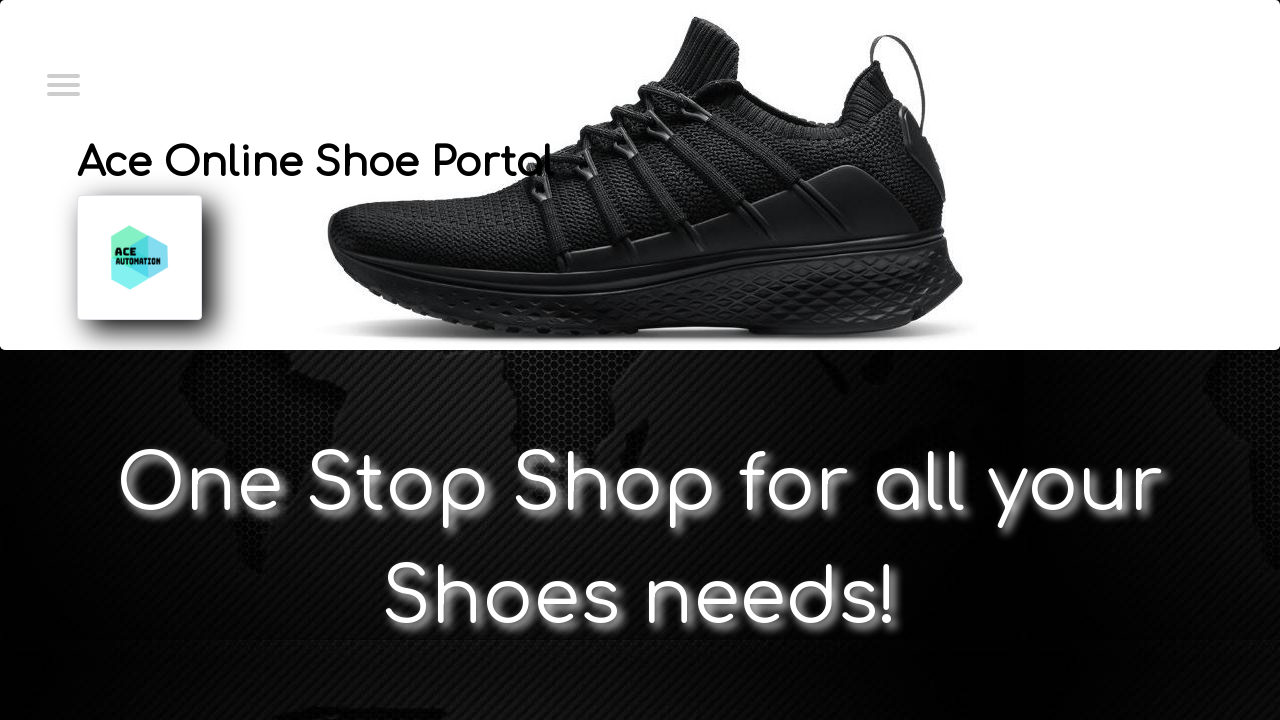

Navigated to Ace Online Shoe Portal homepage
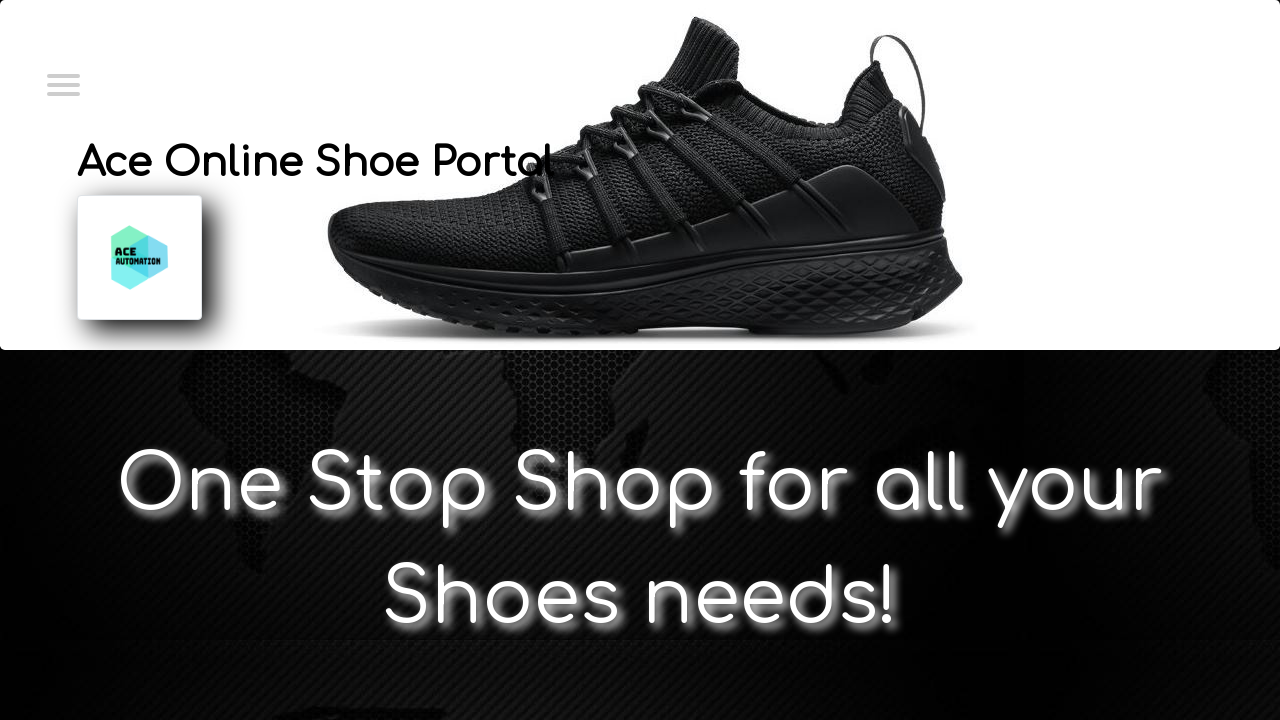

Clicked hamburger menu to open navigation at (62, 83) on //*[@id="menuToggle"]/input
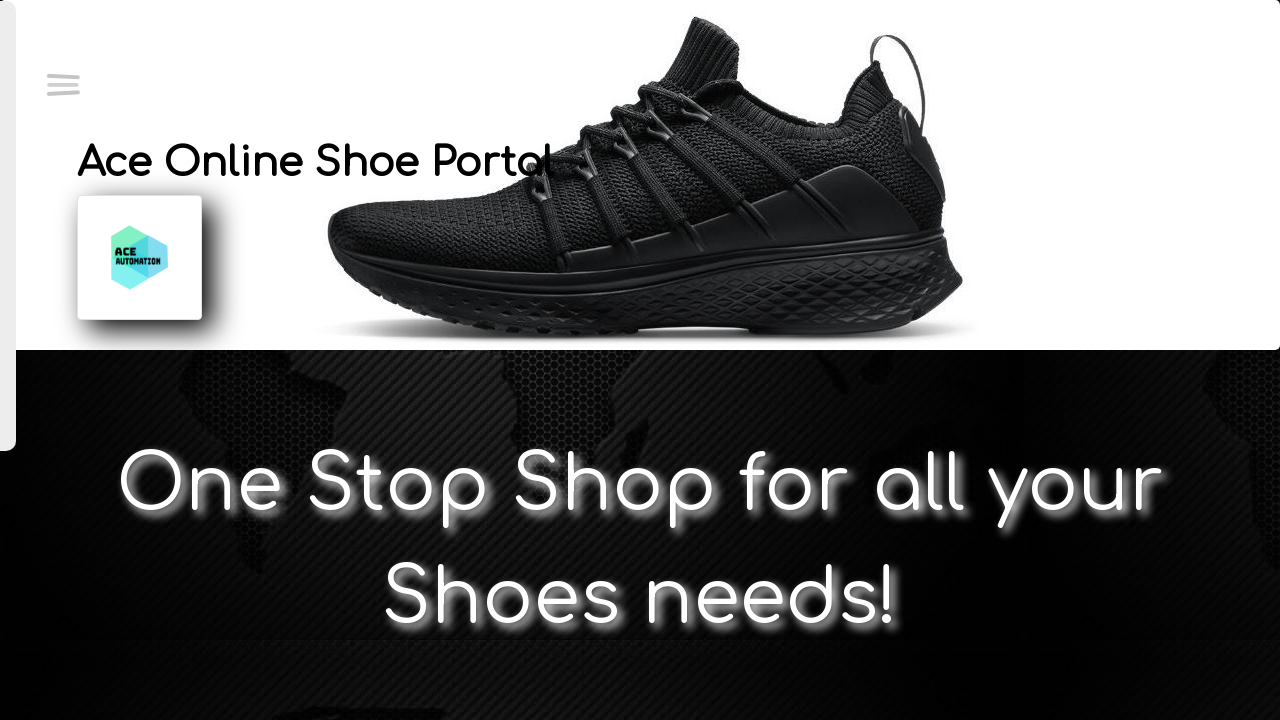

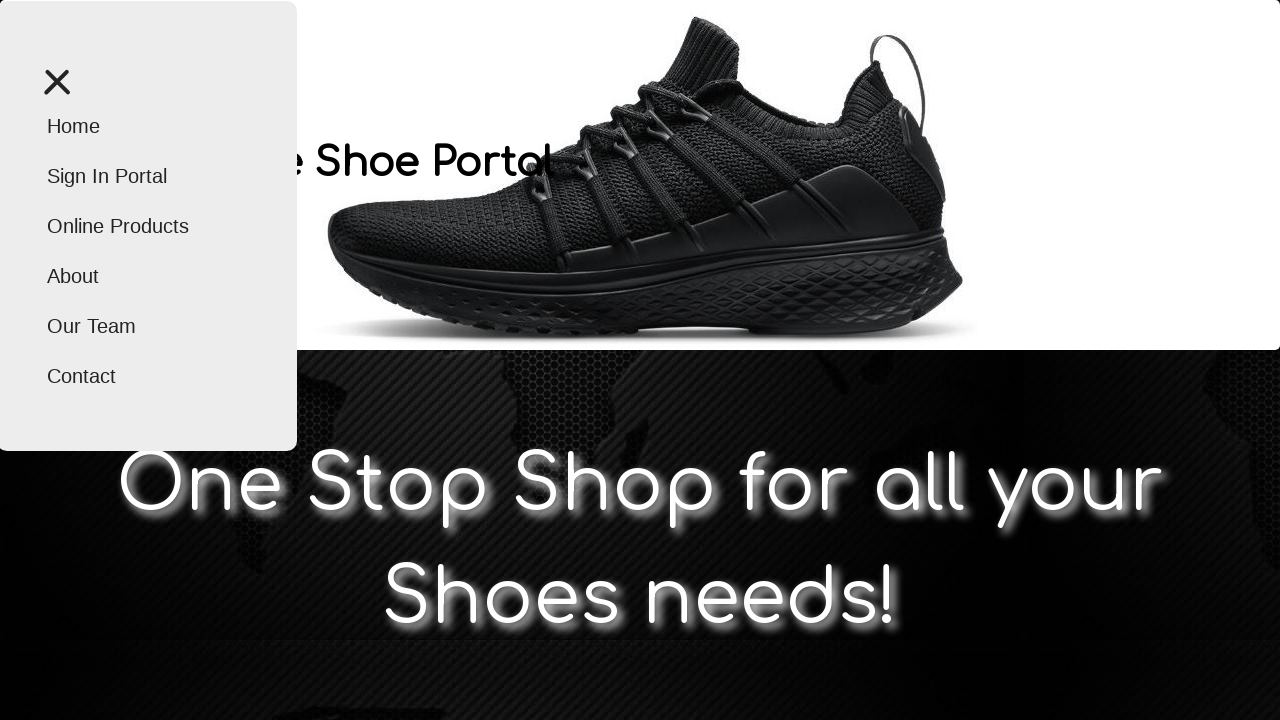